Tests moving mouse by relative offset from current position

Starting URL: https://www.selenium.dev/selenium/web/mouse_interaction.html

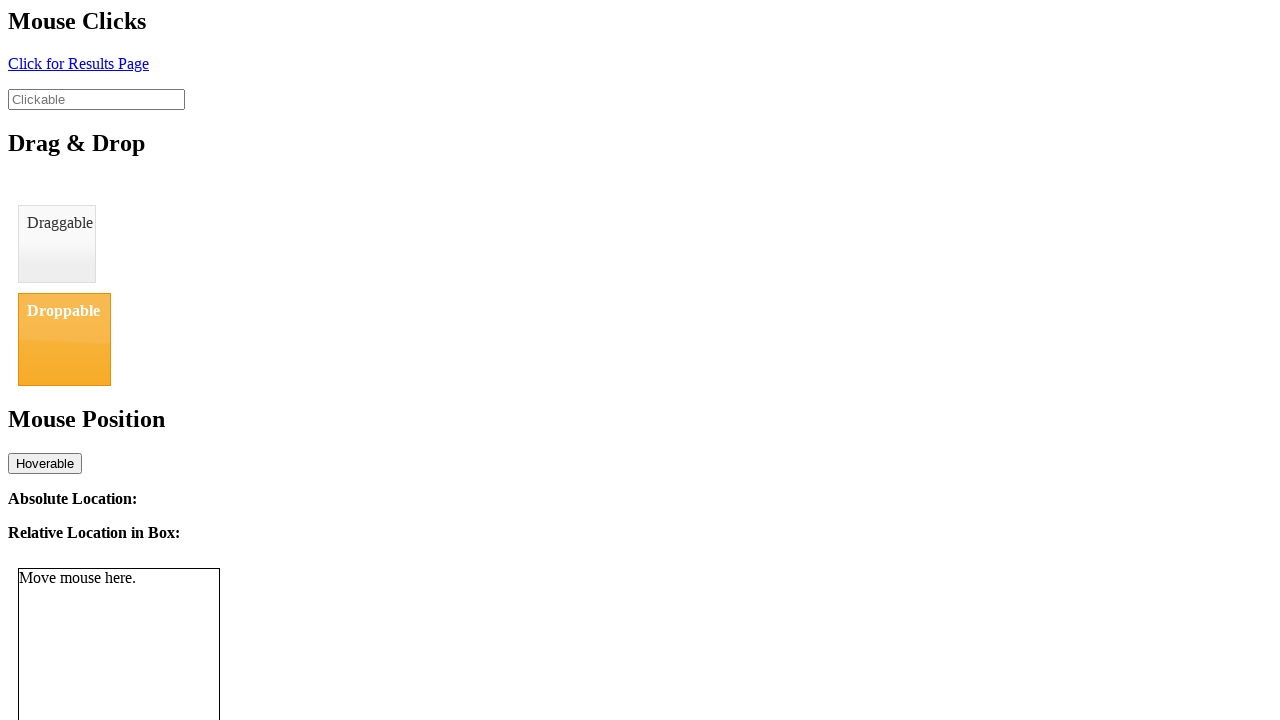

Moved mouse to initial position (8, 11) at (8, 11)
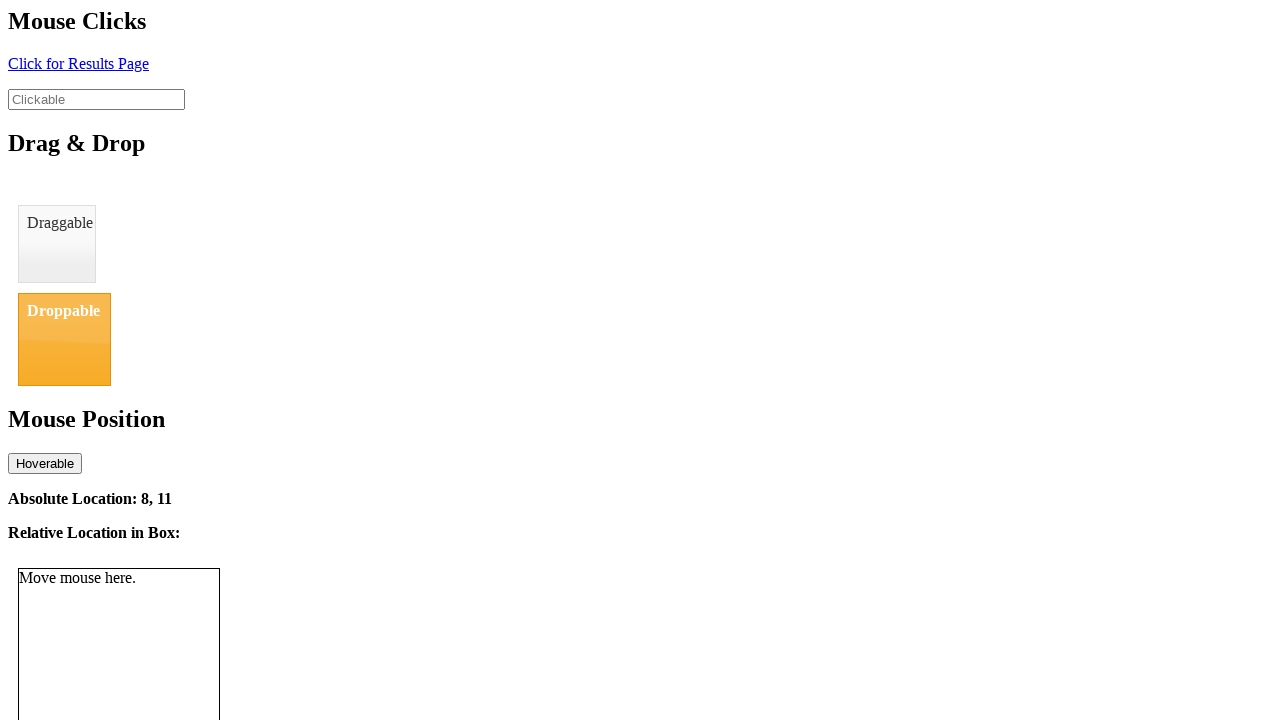

Moved mouse by offset from current pointer location to (21, 26) at (21, 26)
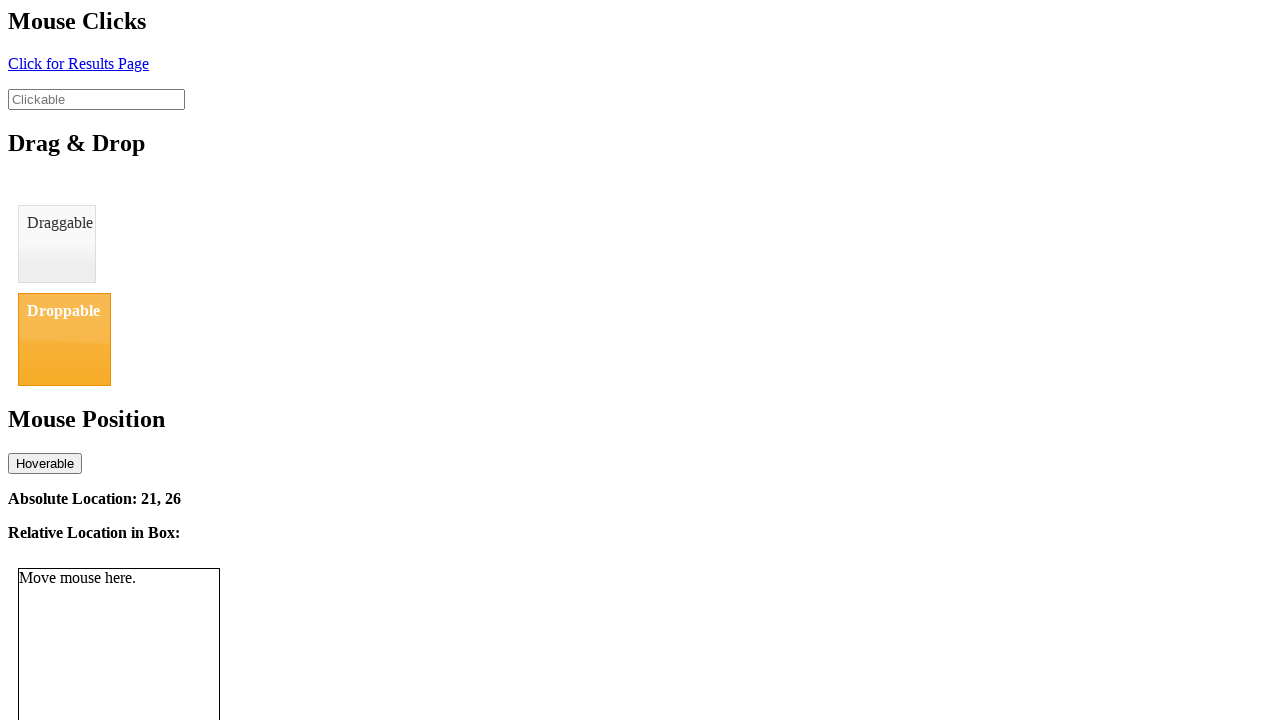

Waited for absolute location element to appear
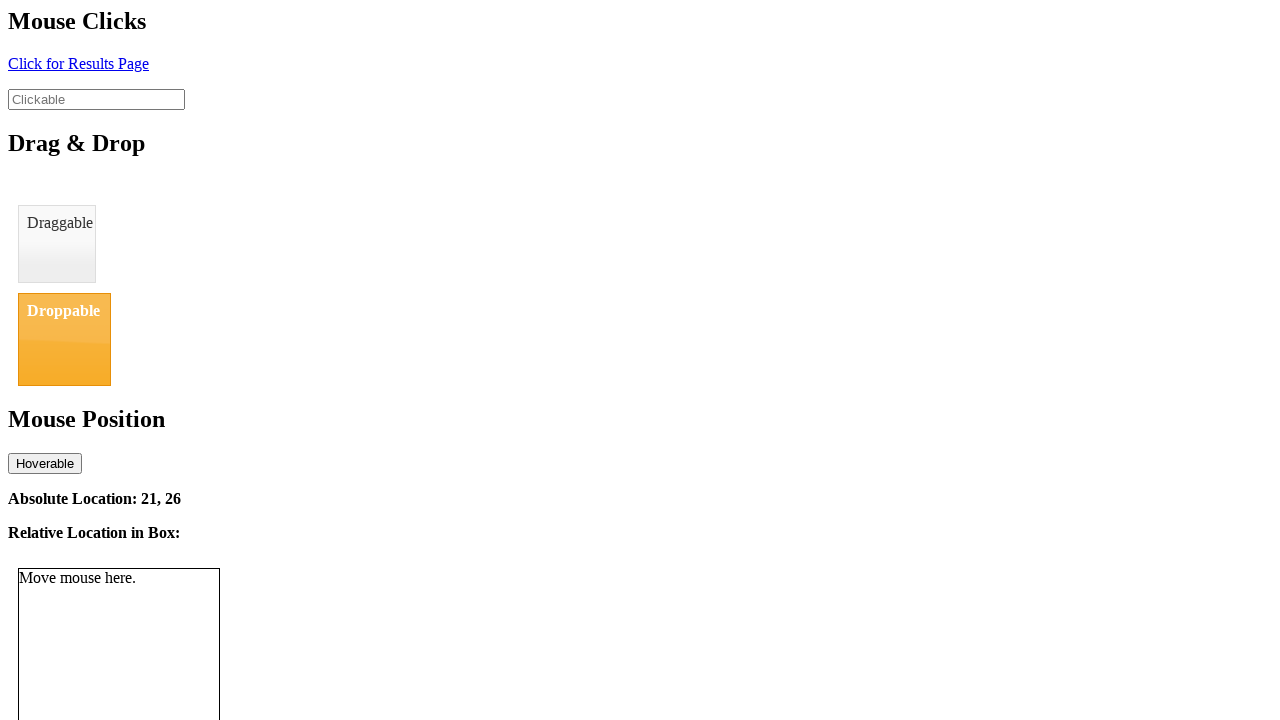

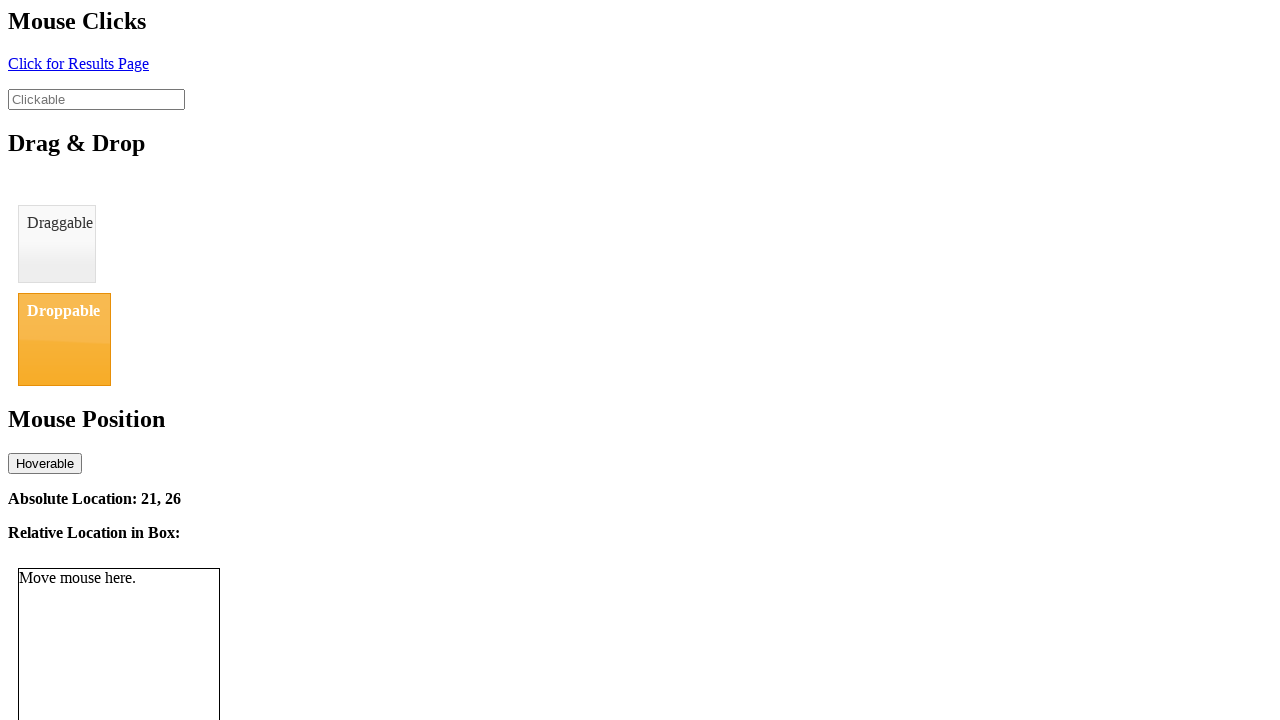